Tests JavaScript alert functionality by clicking a button that triggers an alert, accepting the alert, and verifying the success message is displayed

Starting URL: https://practice.cydeo.com/javascript_alerts

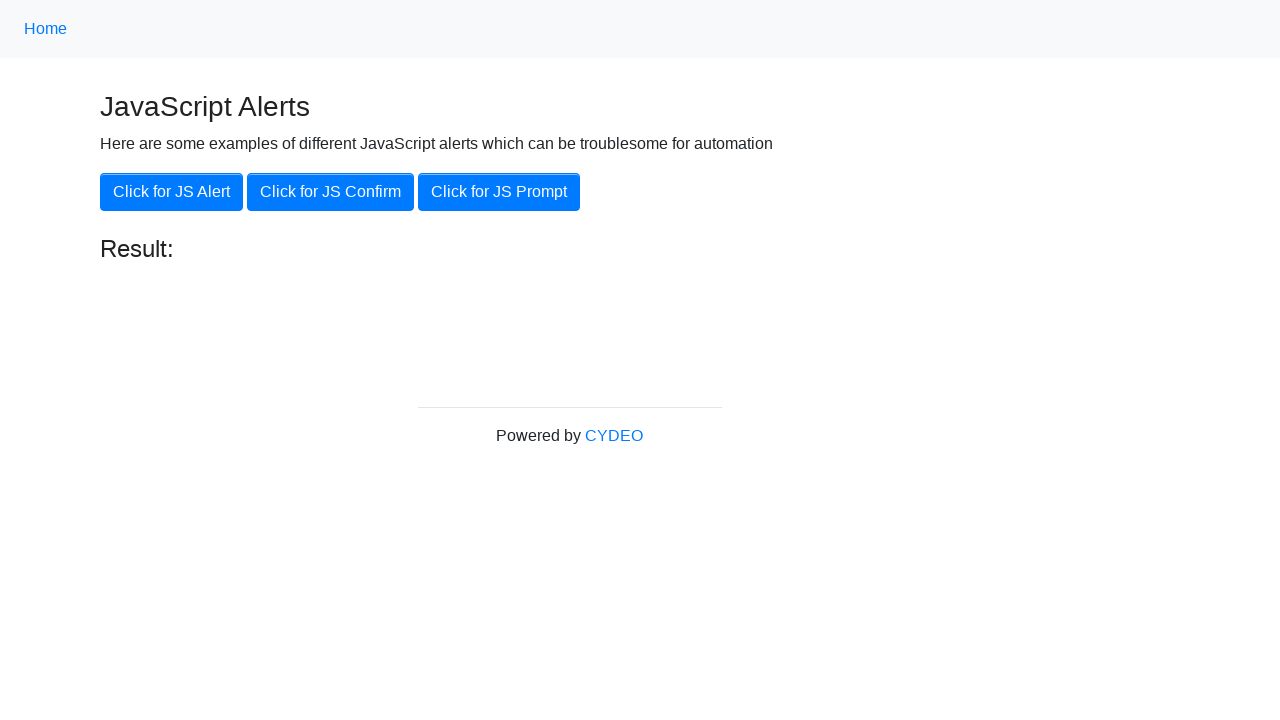

Clicked 'Click for JS Alert' button to trigger JavaScript alert at (172, 192) on xpath=//button[.='Click for JS Alert']
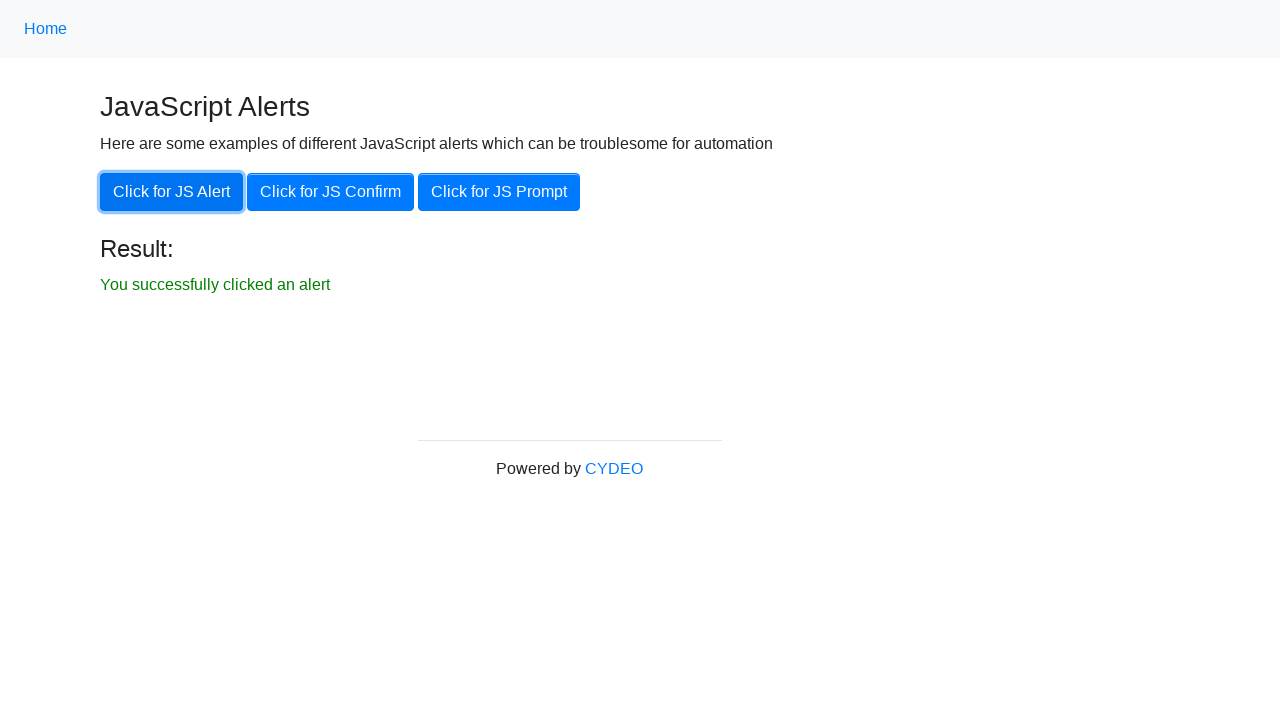

Set up dialog handler to accept JavaScript alert
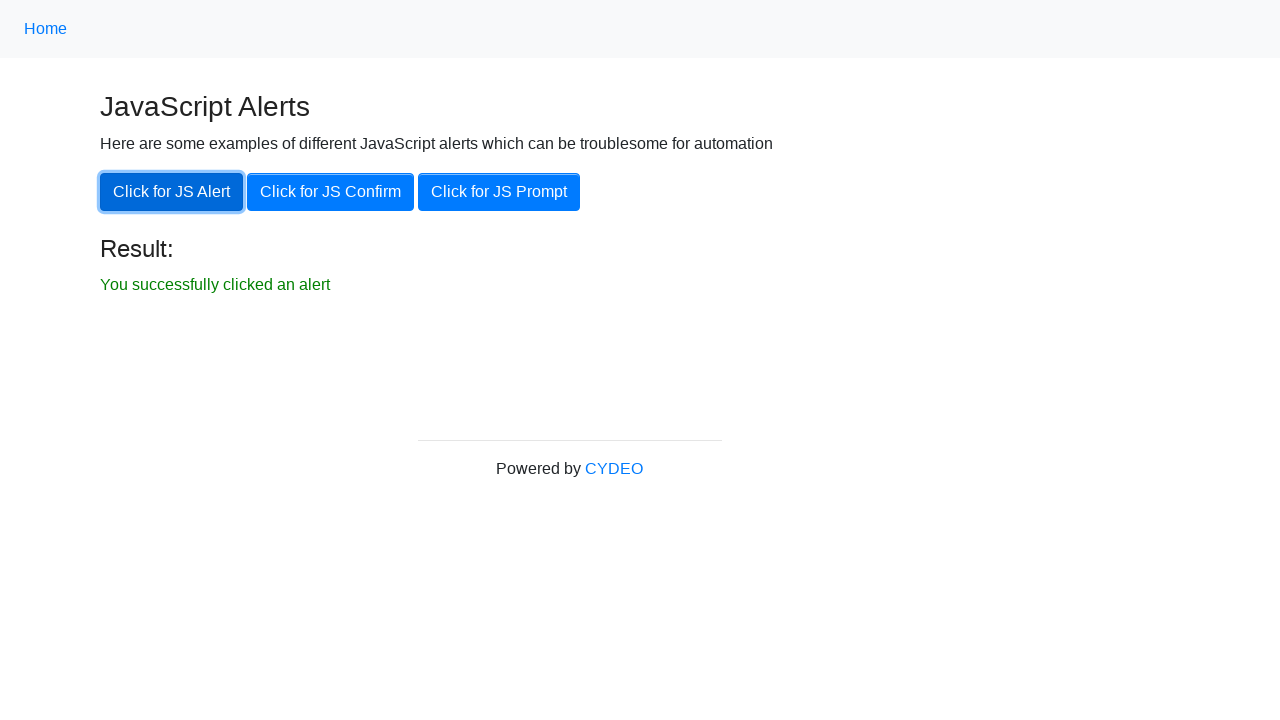

Waited for result element to become visible
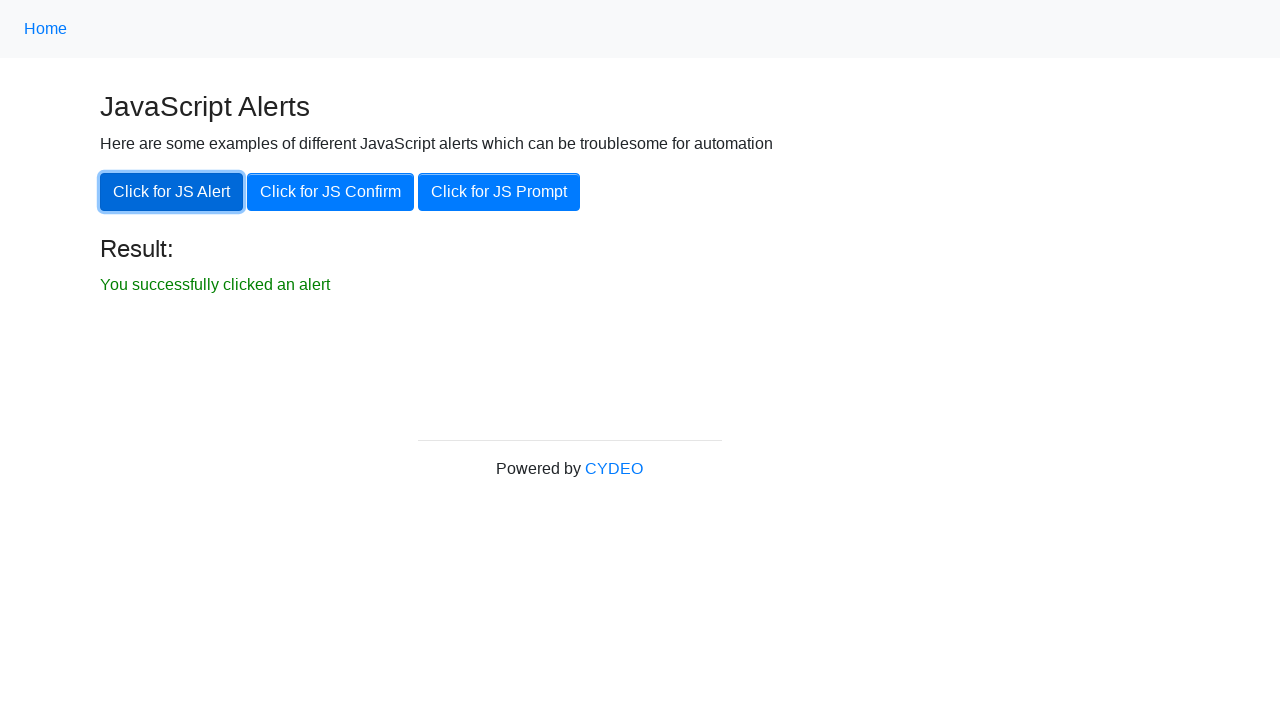

Verified success message: 'You successfully clicked an alert'
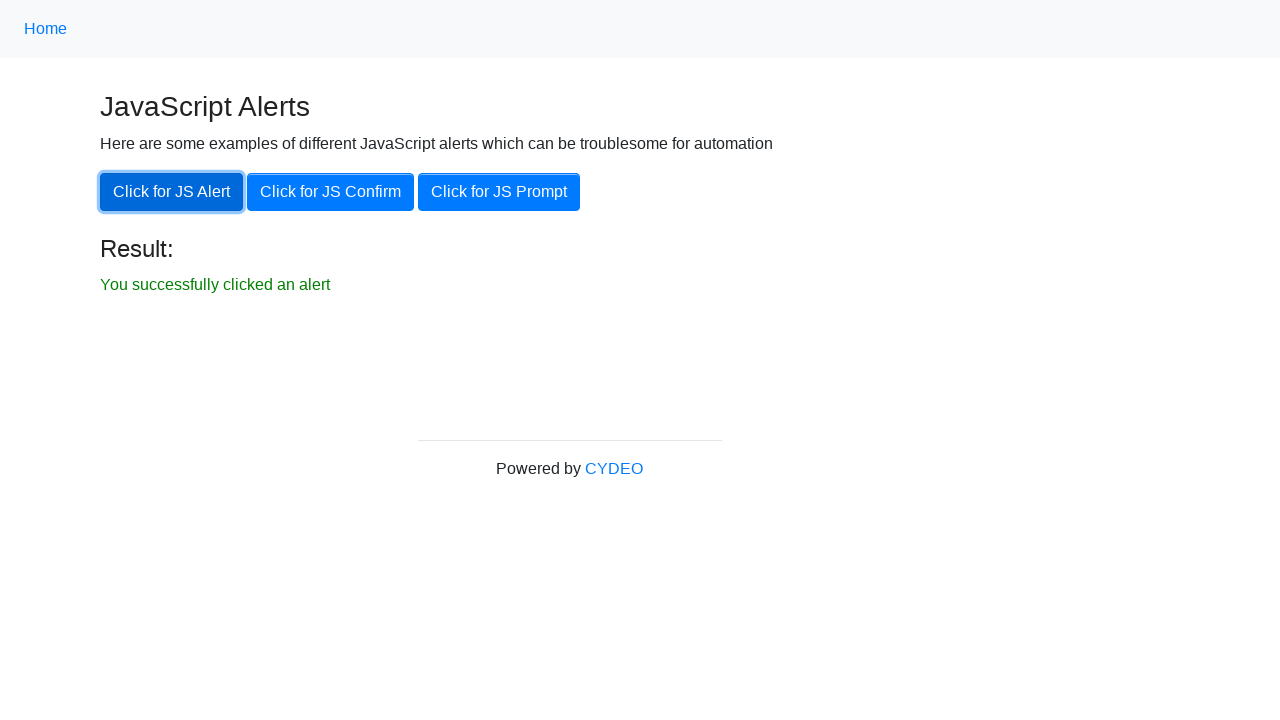

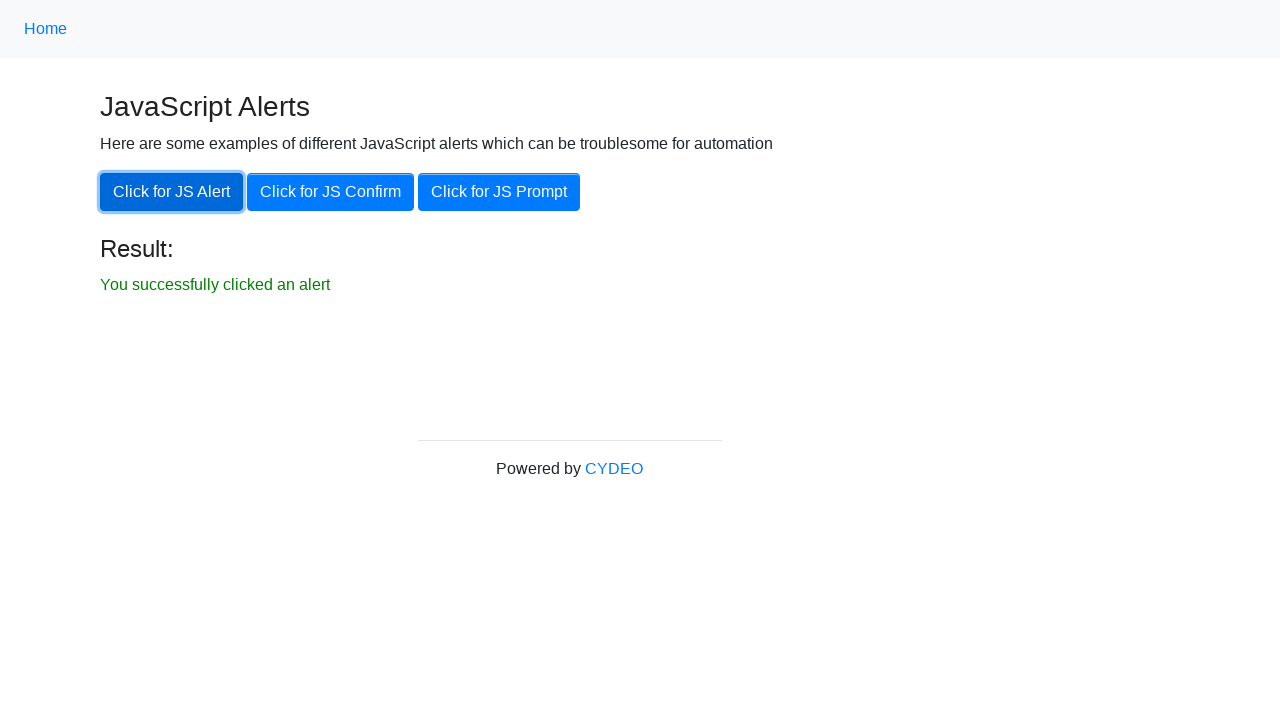